Tests checkbox interaction by checking if a checkbox element exists and clicking it if it's not already selected

Starting URL: https://the-internet.herokuapp.com/checkboxes

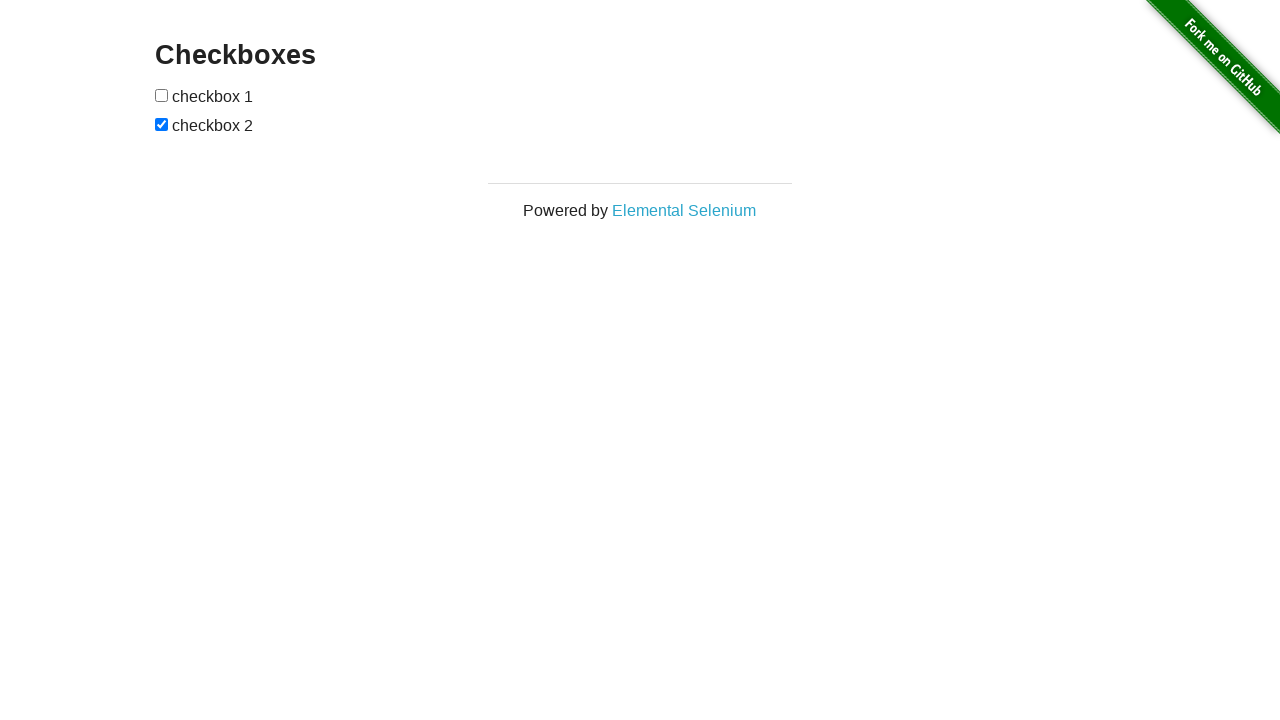

Waited for checkbox 1 element to be present in the DOM
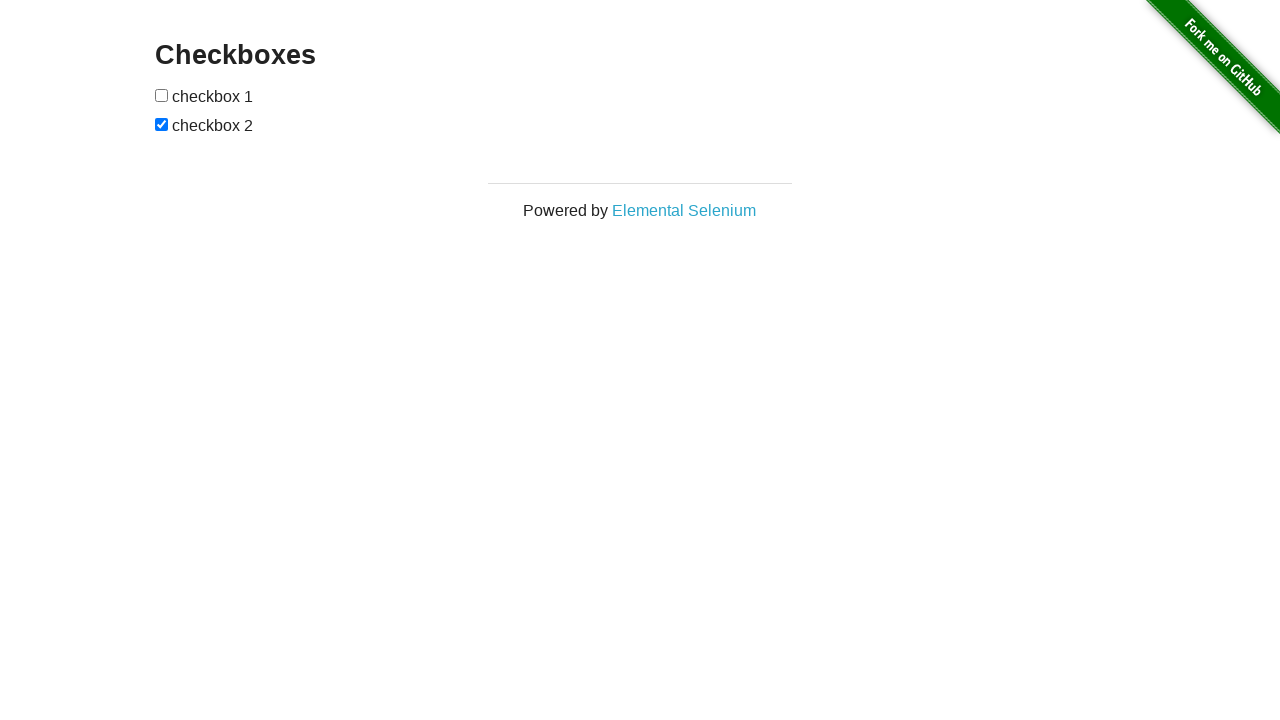

Located checkbox 1 element
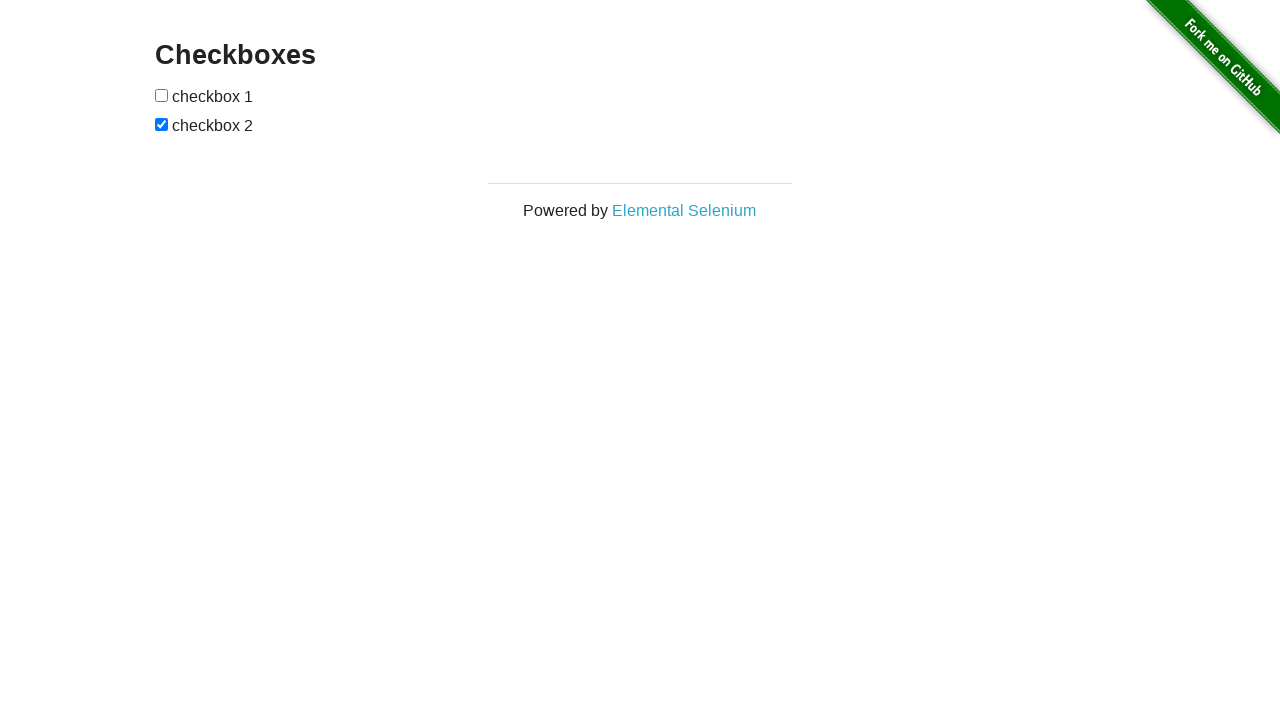

Checked if checkbox 1 is selected - it is not
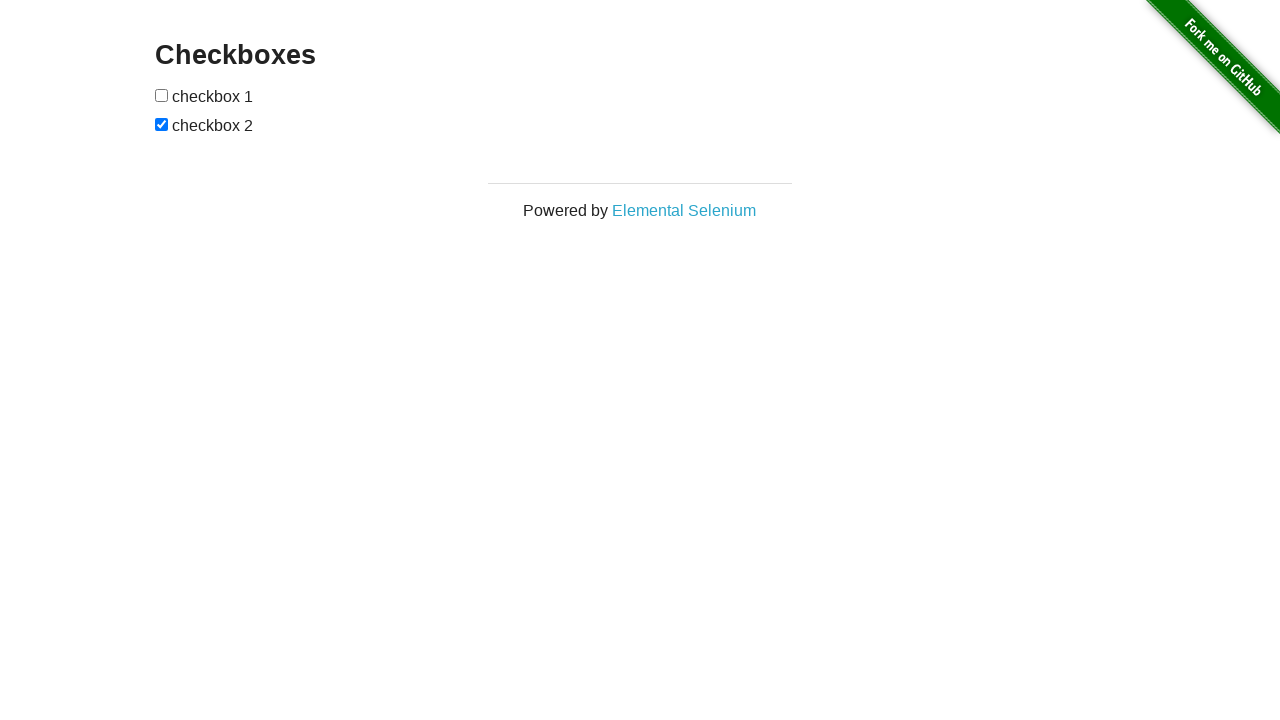

Clicked checkbox 1 to select it at (162, 95) on xpath=//*[@id='checkboxes']/input[1]
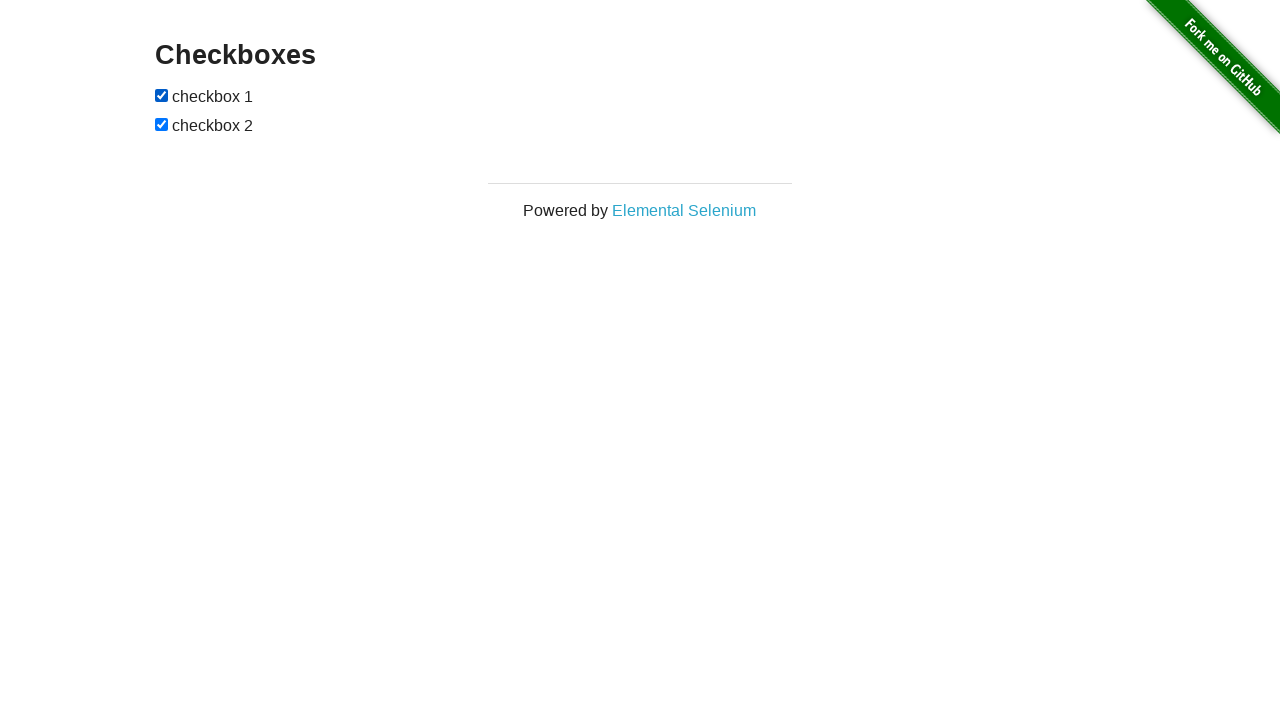

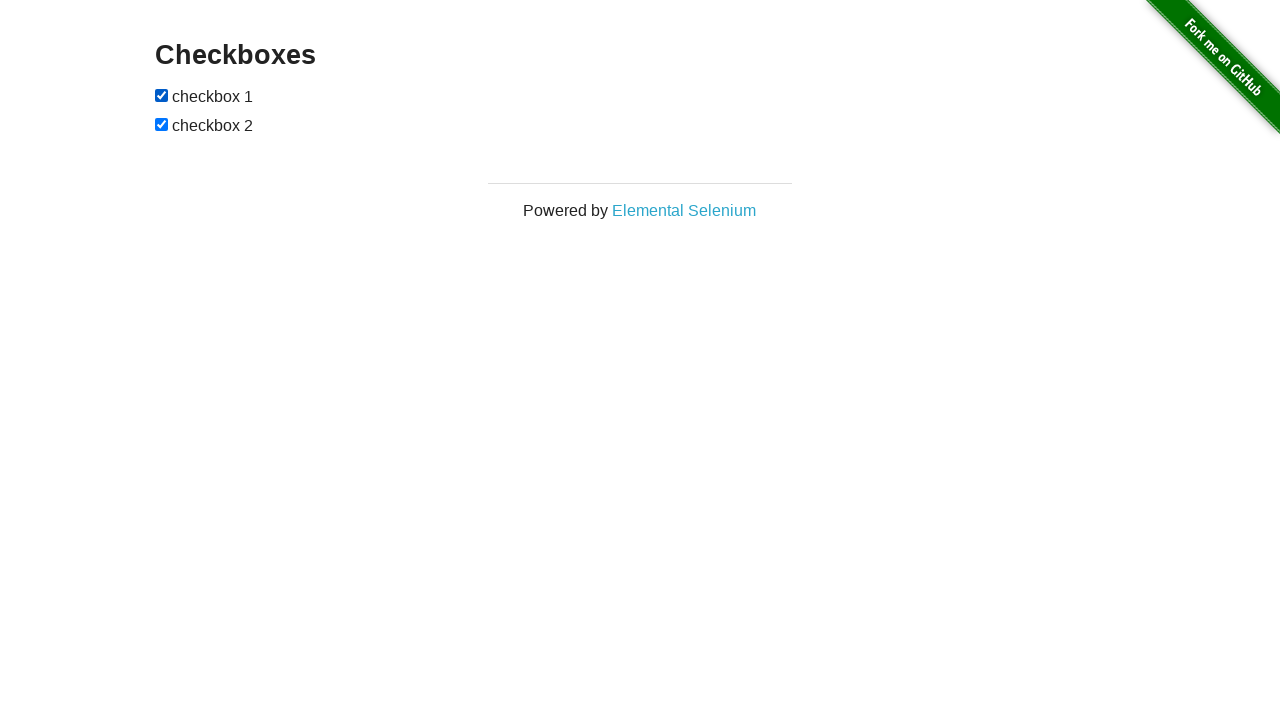